Tests a math exercise page by reading a value, calculating log(abs(12*sin(x))), filling in the answer, checking required checkboxes, and submitting the form.

Starting URL: https://suninjuly.github.io/math.html

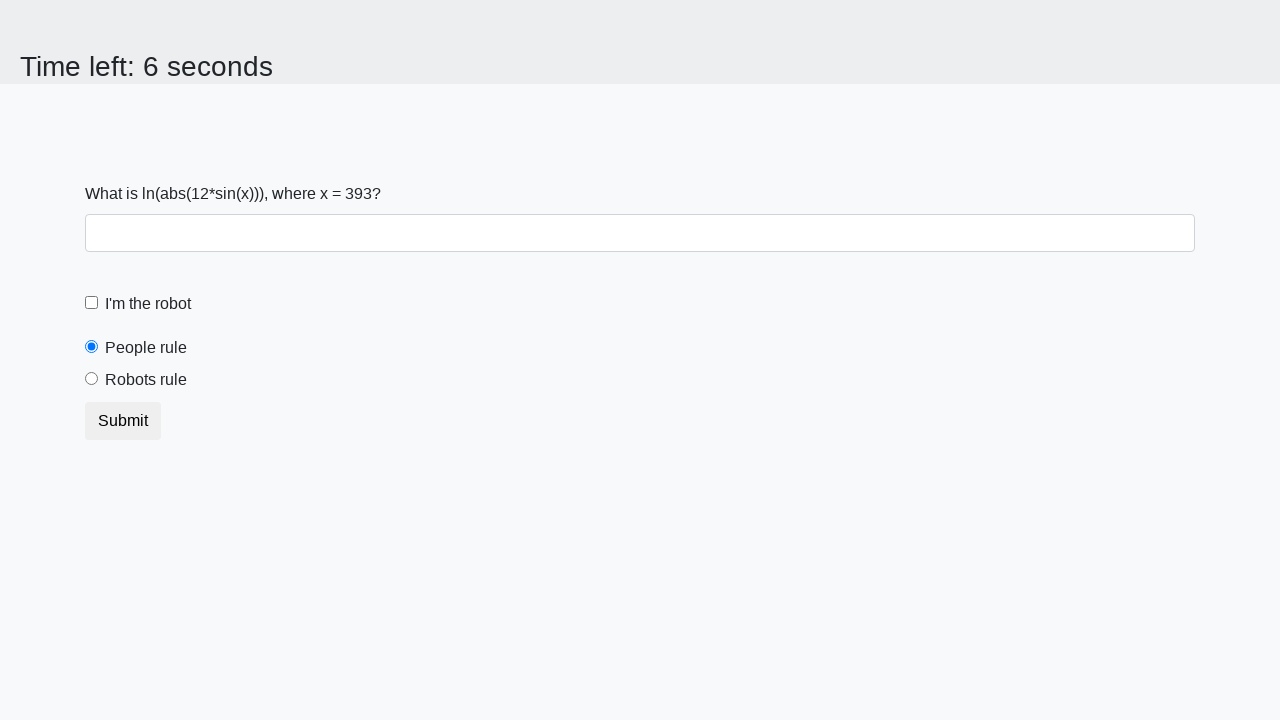

Located the x value input element
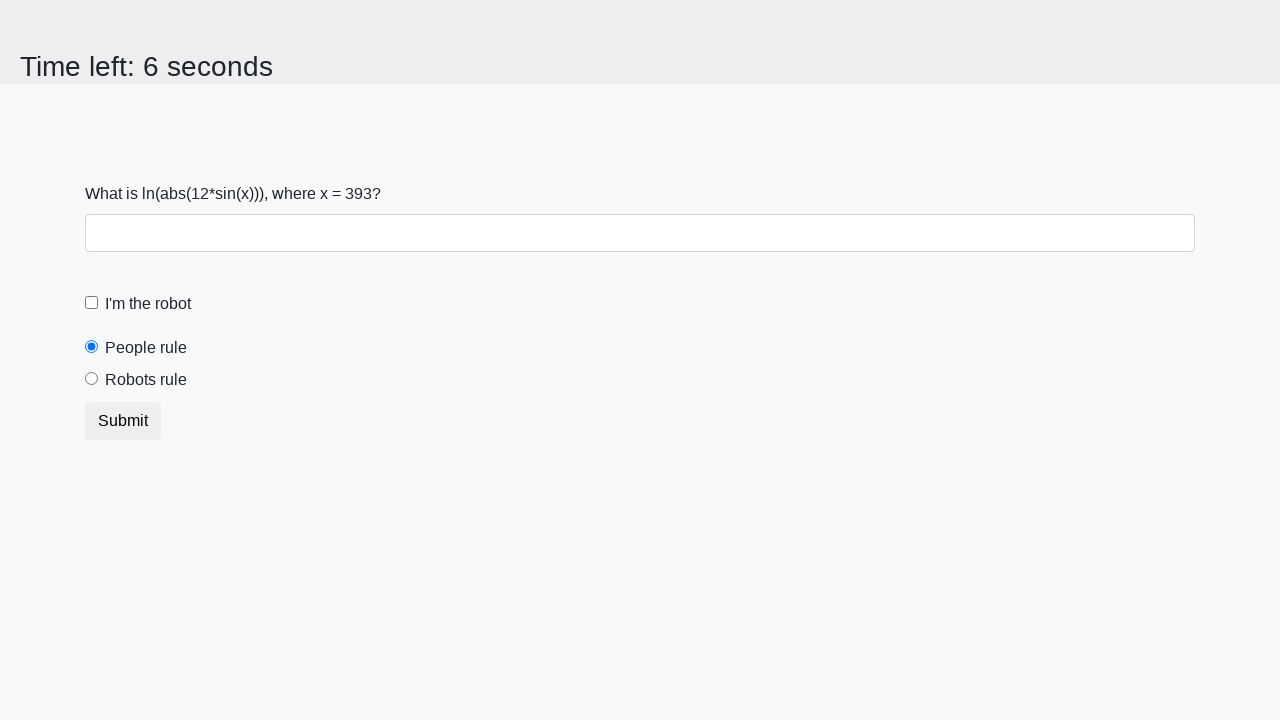

Read x value from page: 393
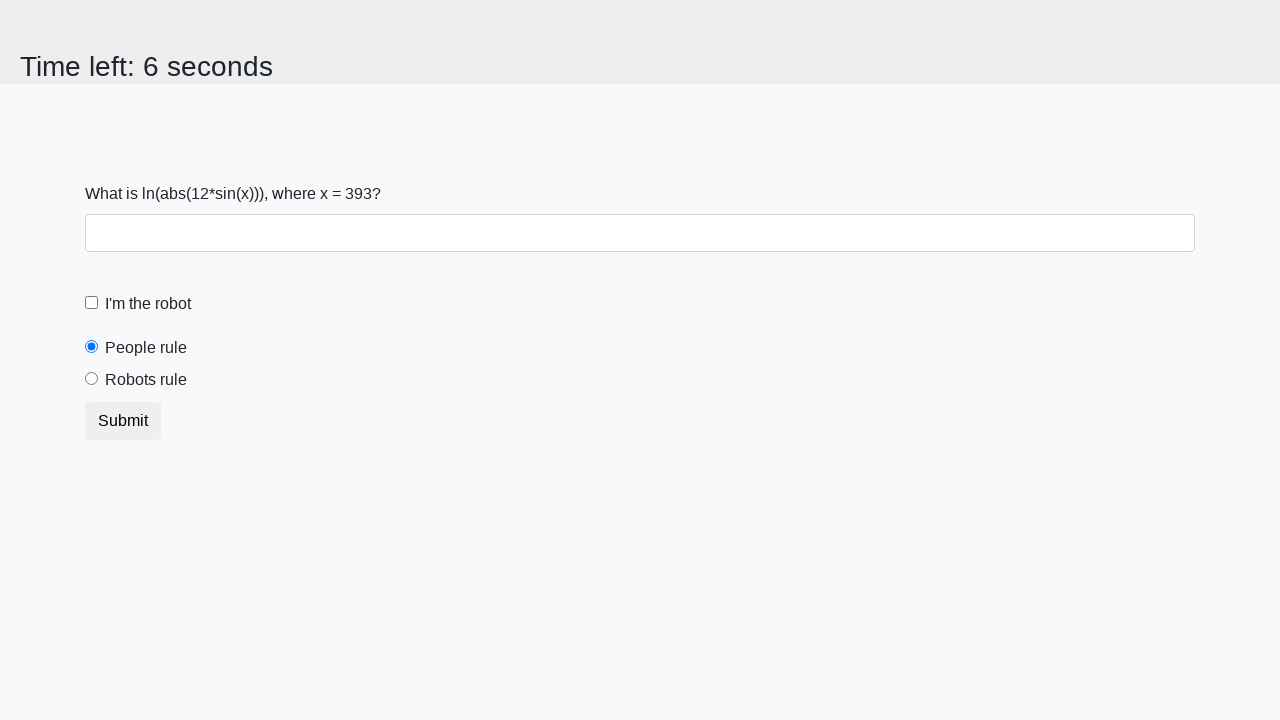

Calculated answer using log(abs(12*sin(x))): 1.2688523864965642
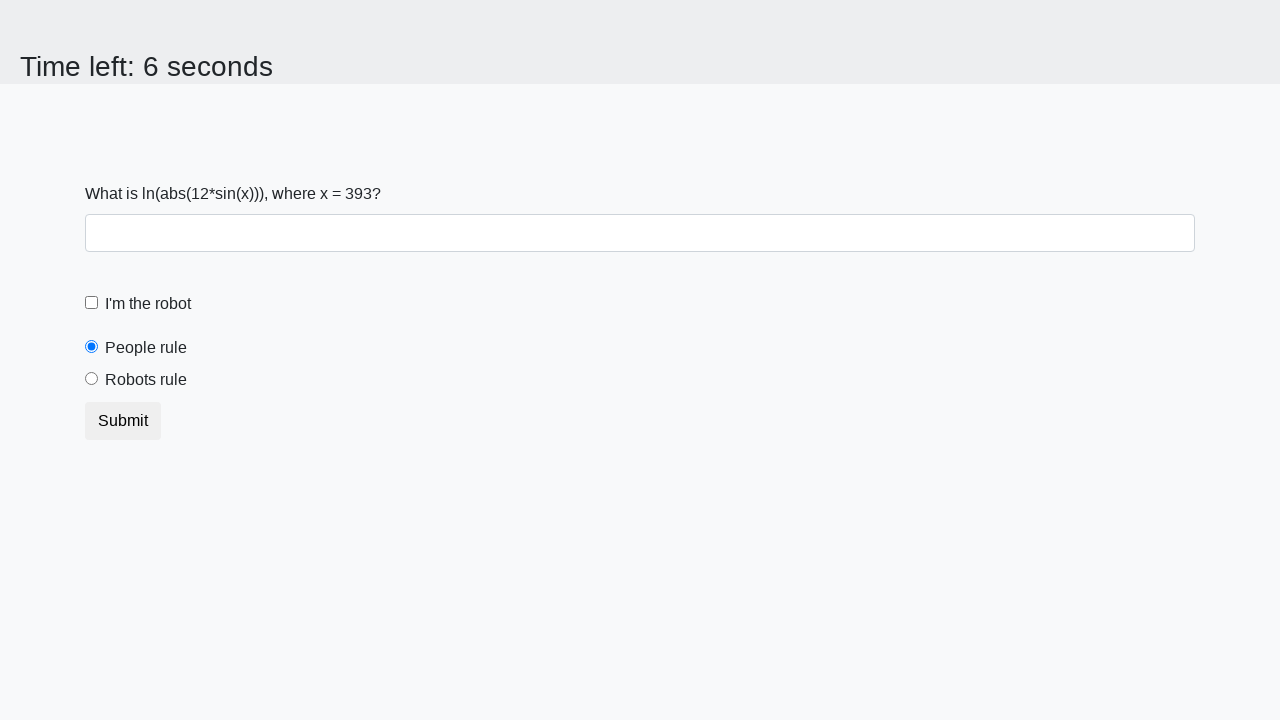

Filled answer field with calculated value: 1.2688523864965642 on #answer
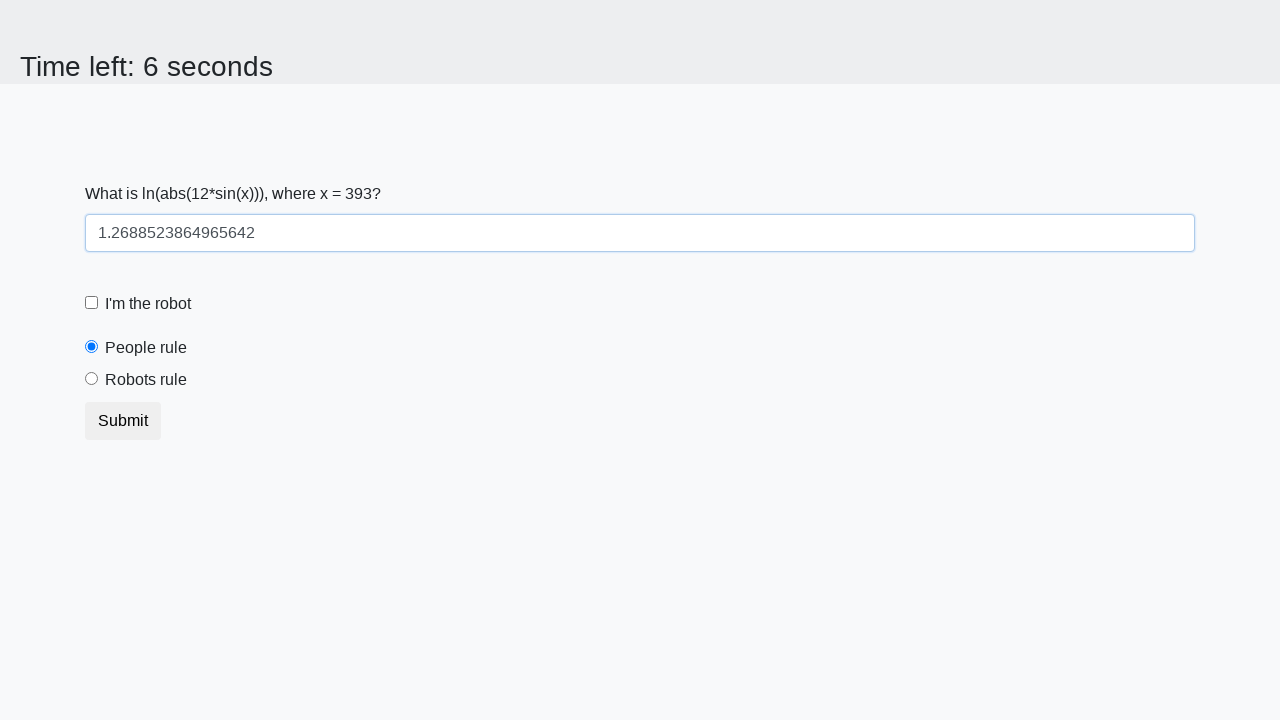

Clicked the robot checkbox at (92, 303) on #robotCheckbox
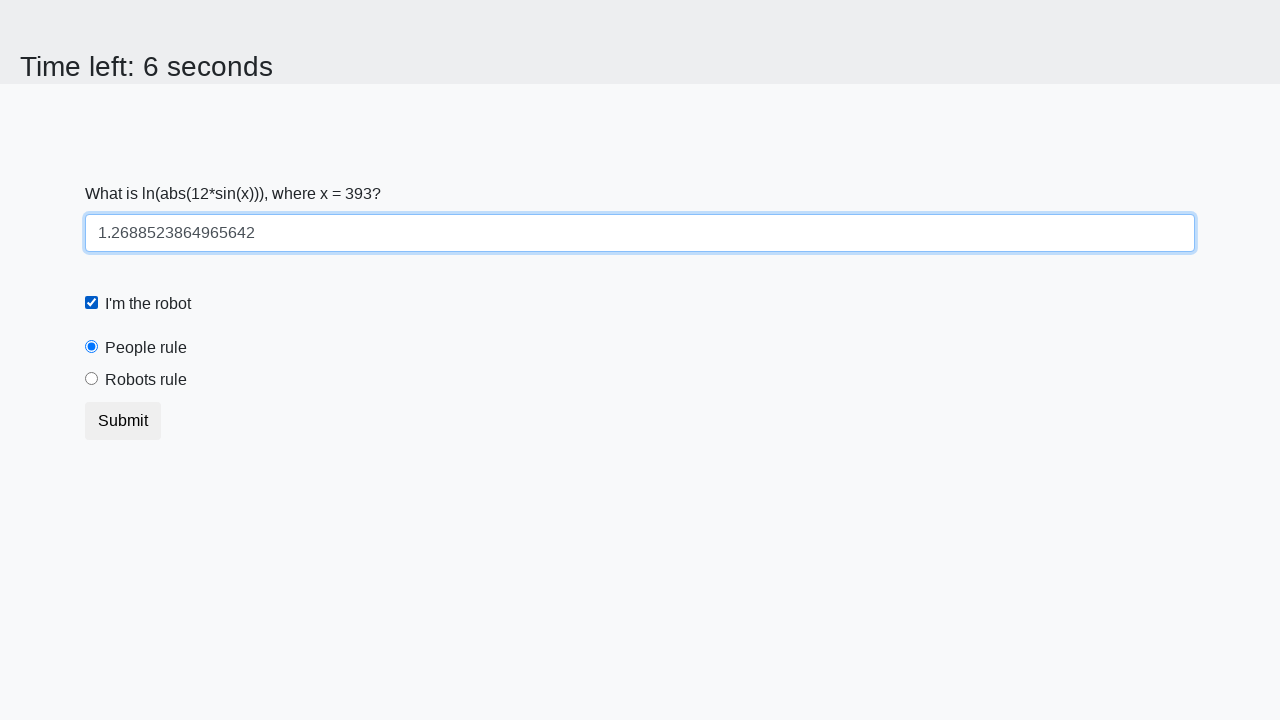

Clicked the robots rule checkbox at (92, 379) on #robotsRule
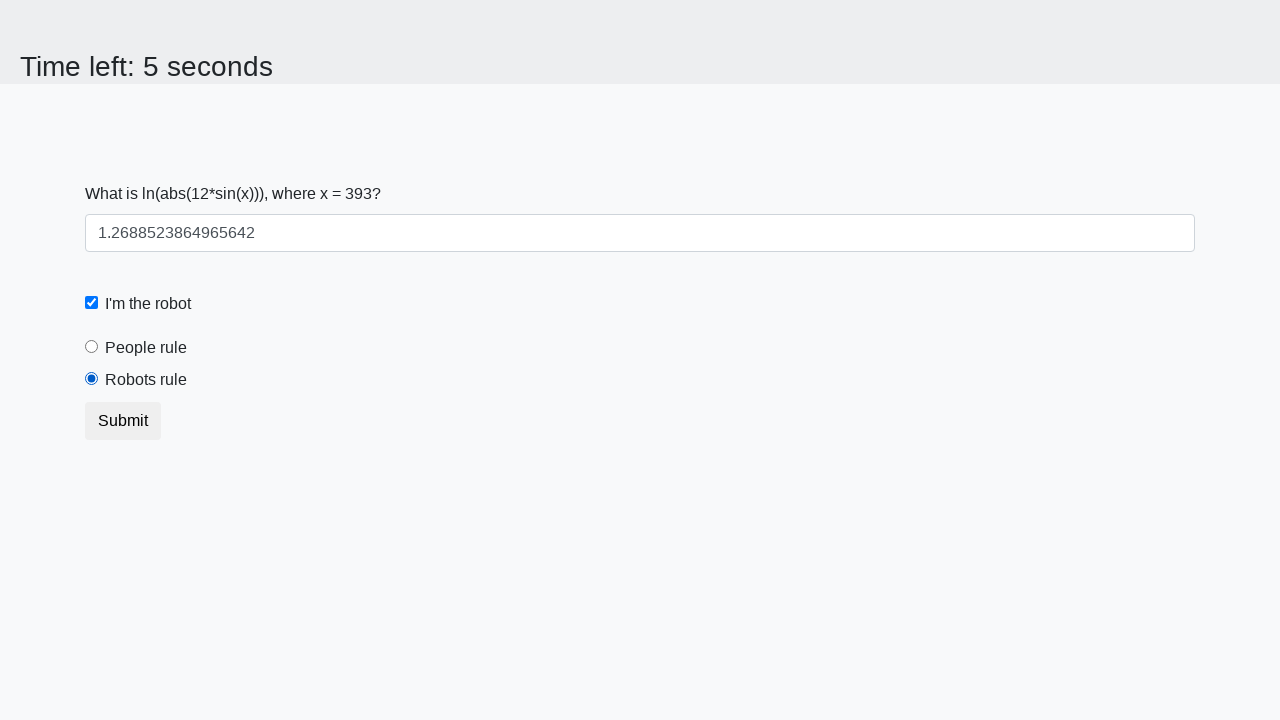

Clicked the submit button to complete the math exercise at (123, 421) on button.btn
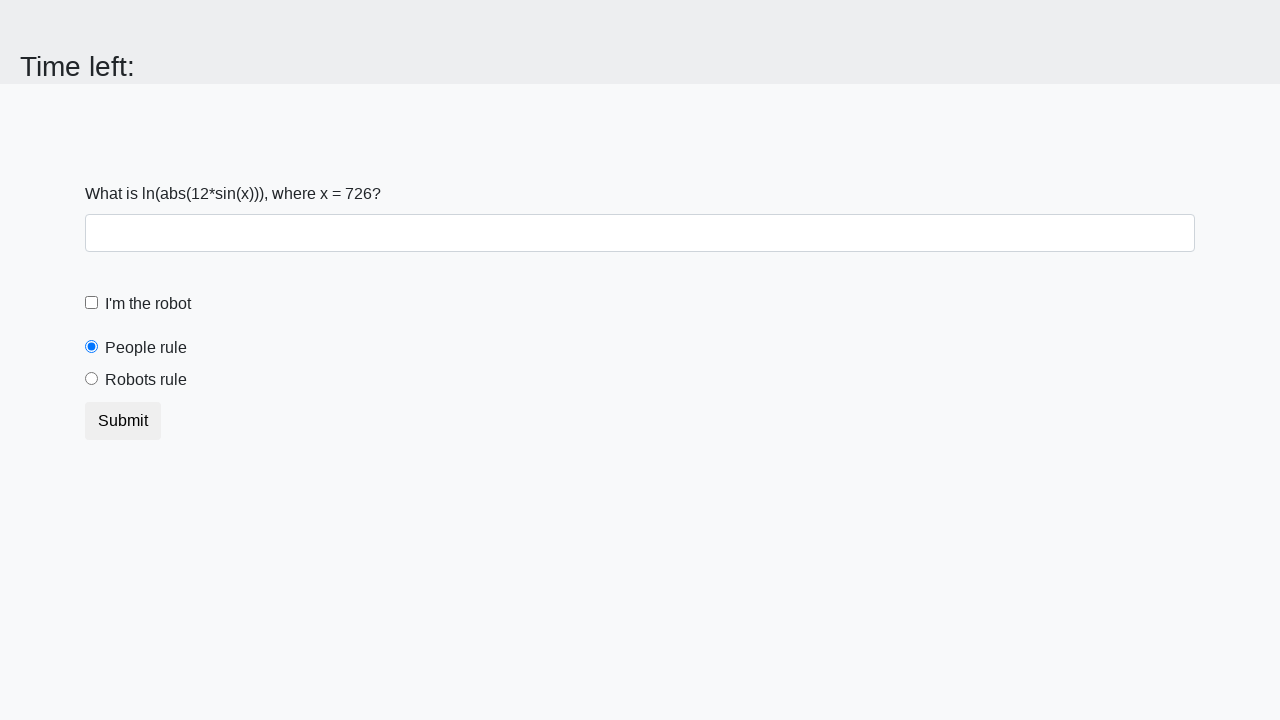

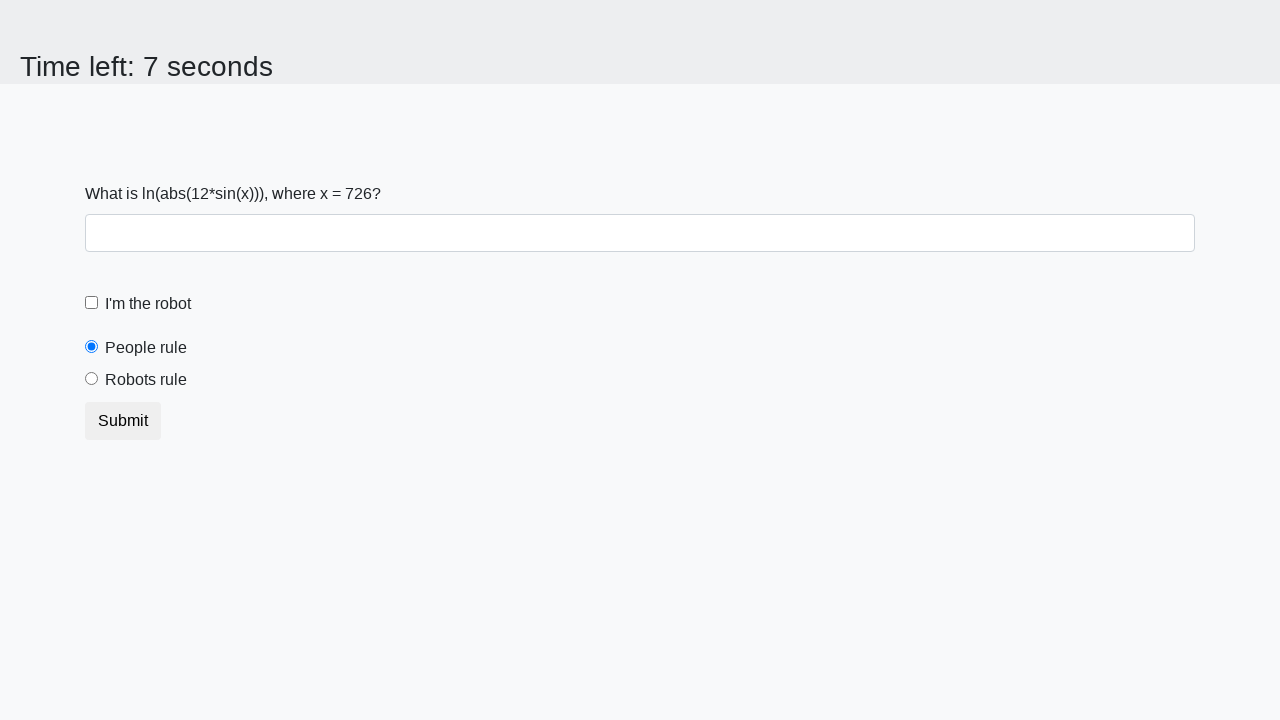